Tests dropdown selection functionality by selecting the 6th option from a dropdown menu on a forms page

Starting URL: https://letcode.in/forms

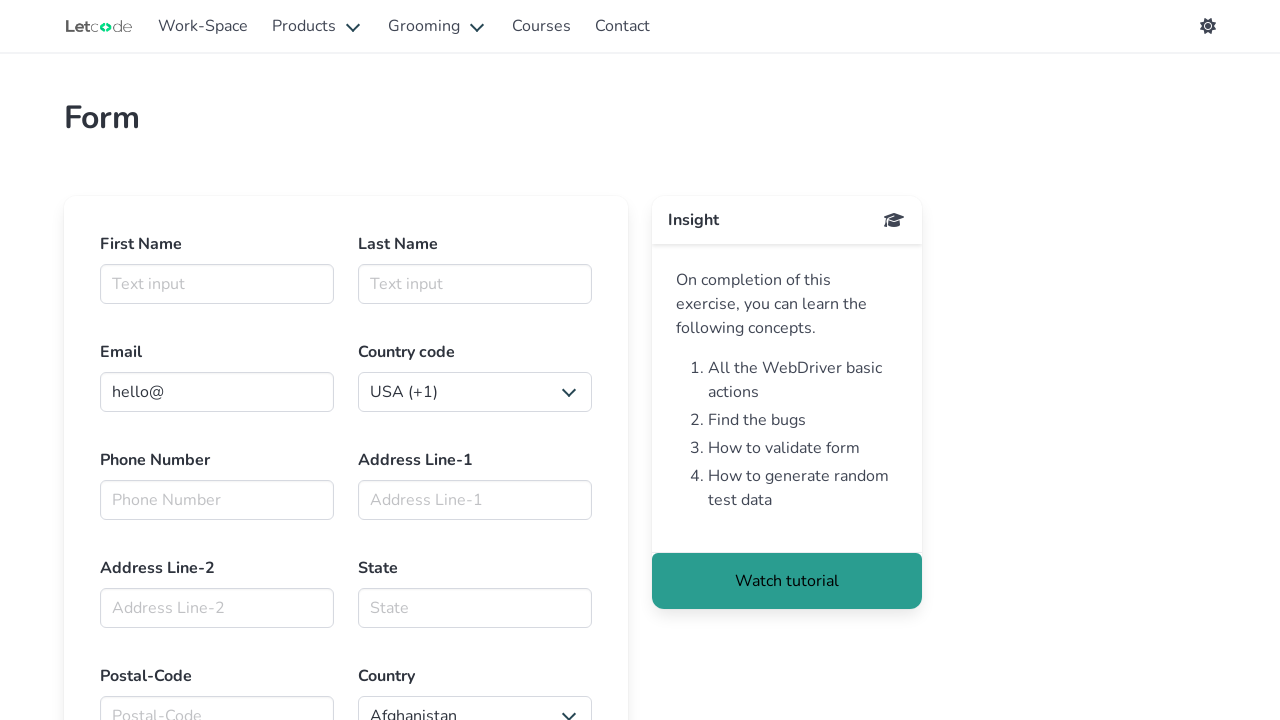

Waited for select dropdown to be visible on the forms page
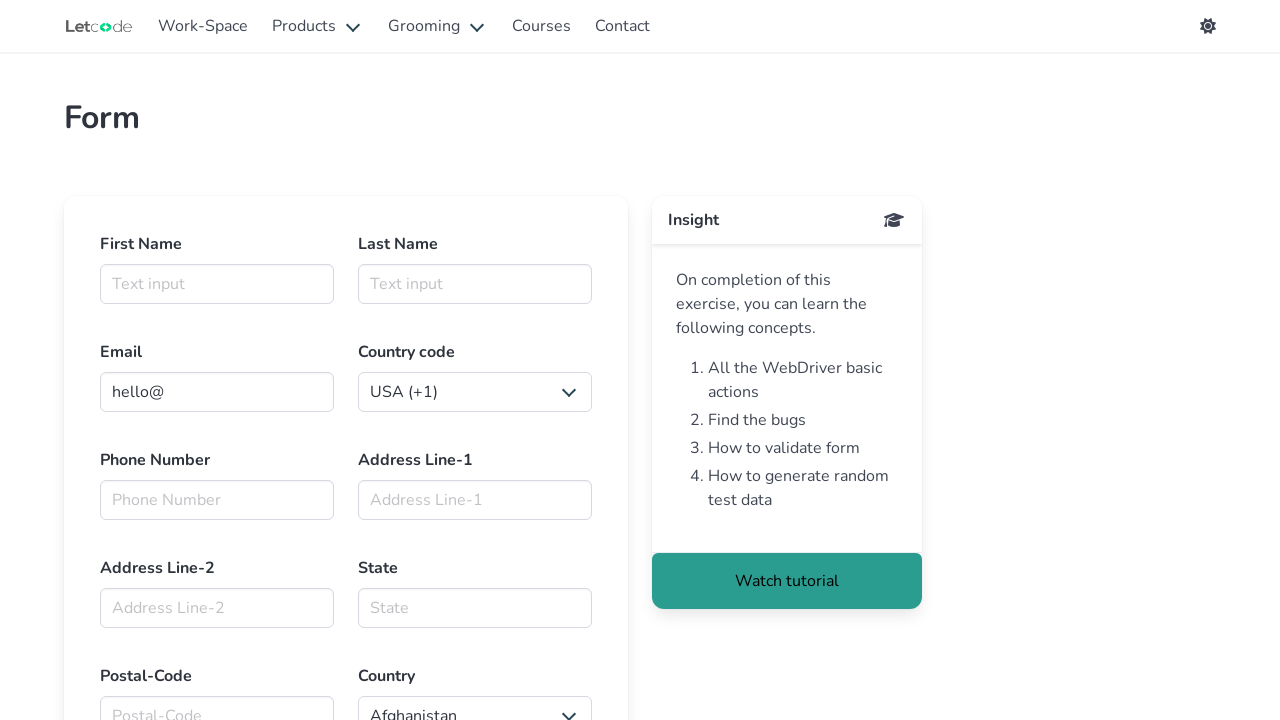

Selected the 6th option (index 5) from the dropdown menu on select >> nth=0
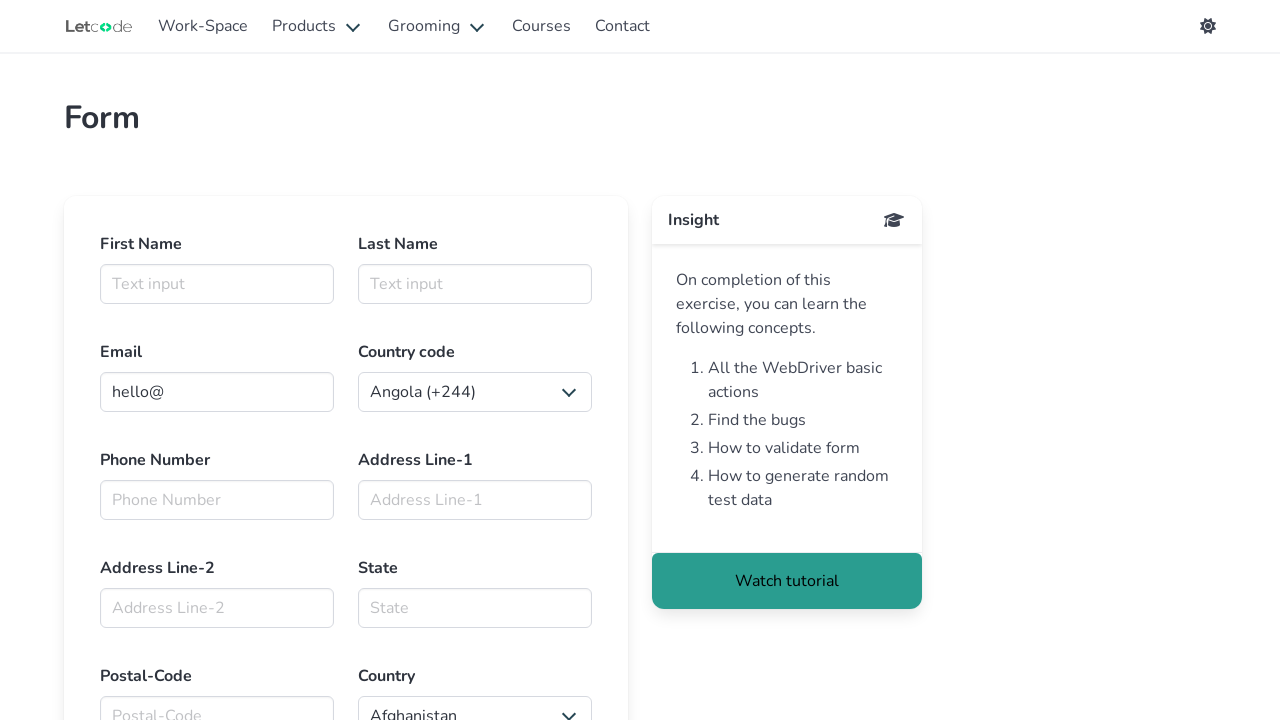

Waited 1 second to observe the dropdown selection
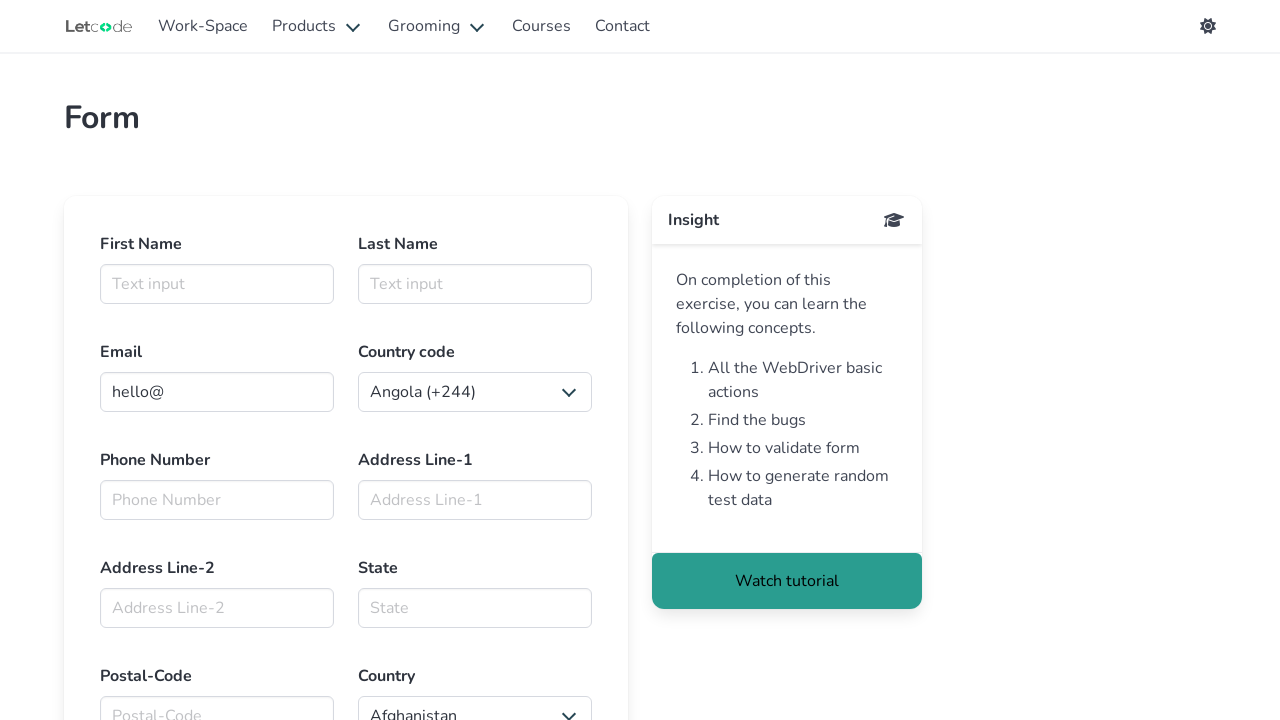

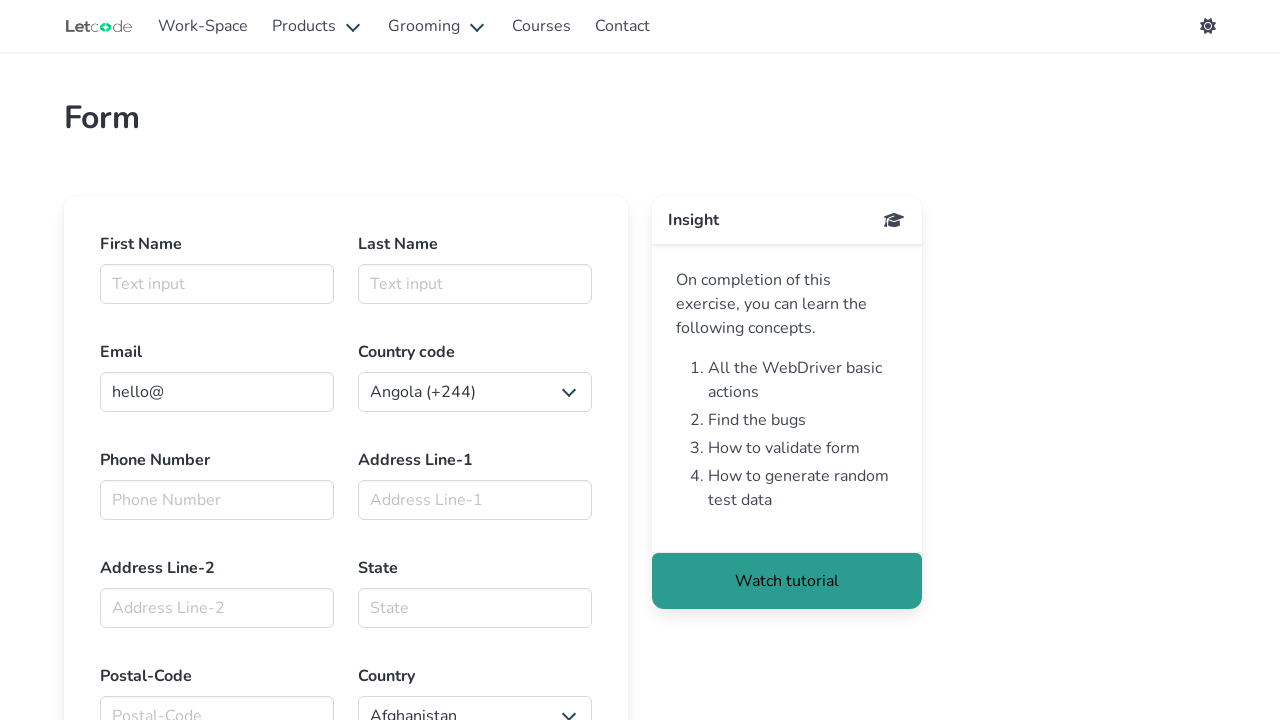